Navigates to a testing blog page and interacts with a table by iterating through all rows and columns to read the table data

Starting URL: http://only-testing-blog.blogspot.in/2014/01/textbox.html

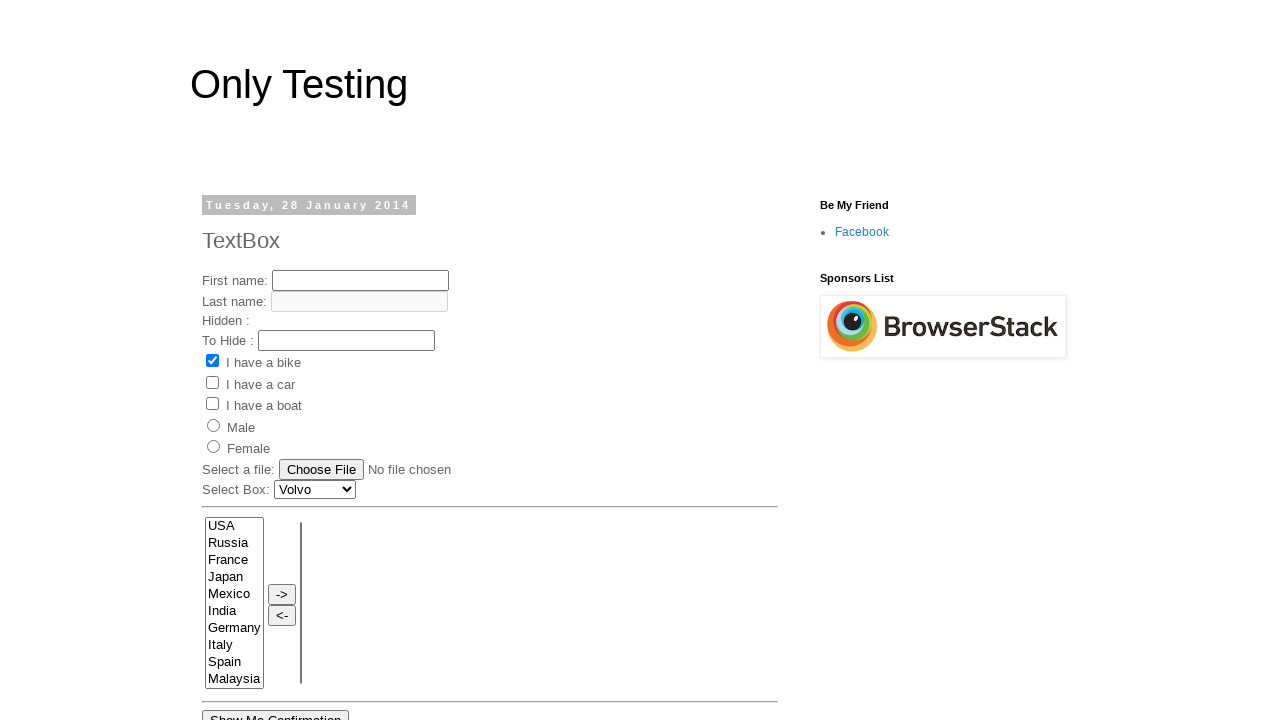

Navigated to testing blog page
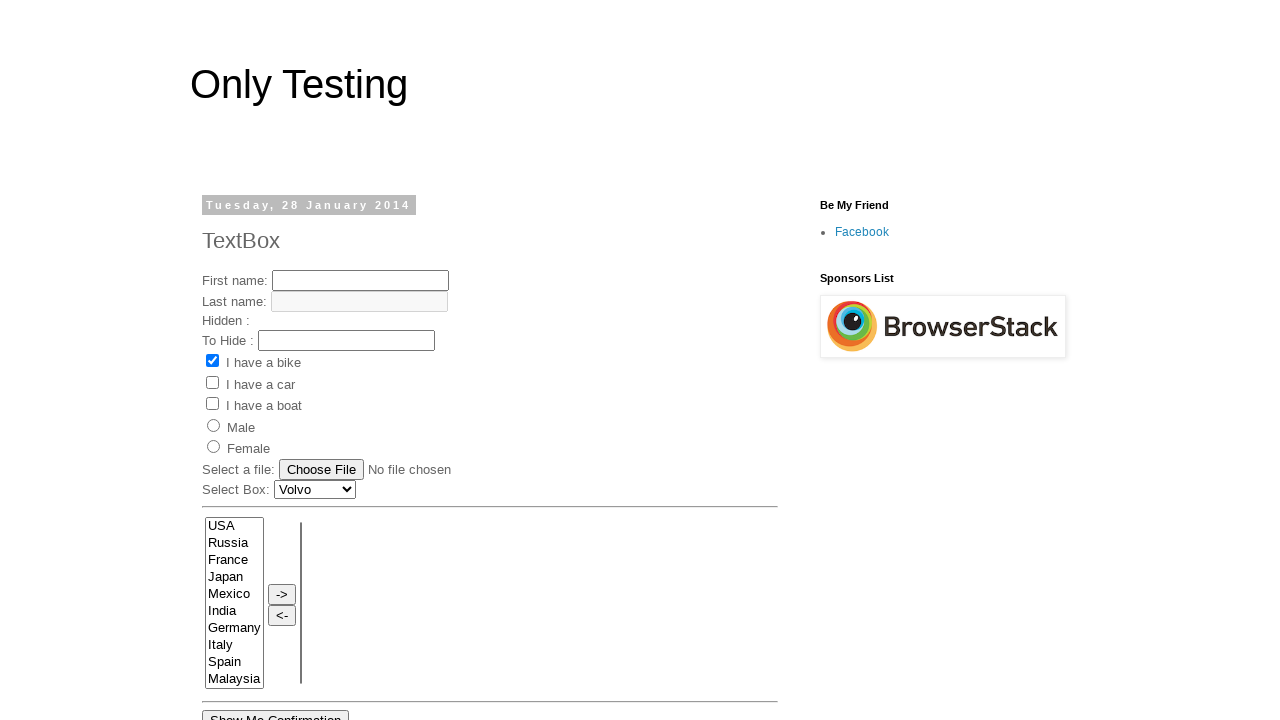

Table element loaded and visible
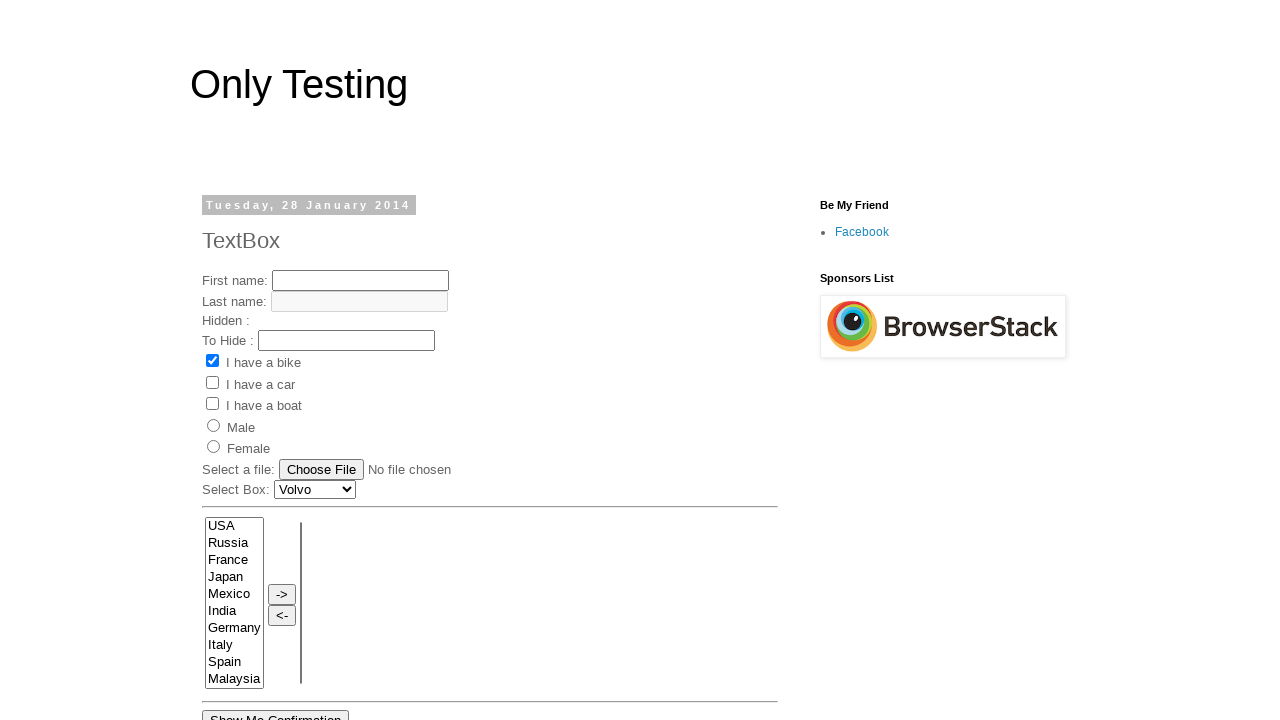

Located table element
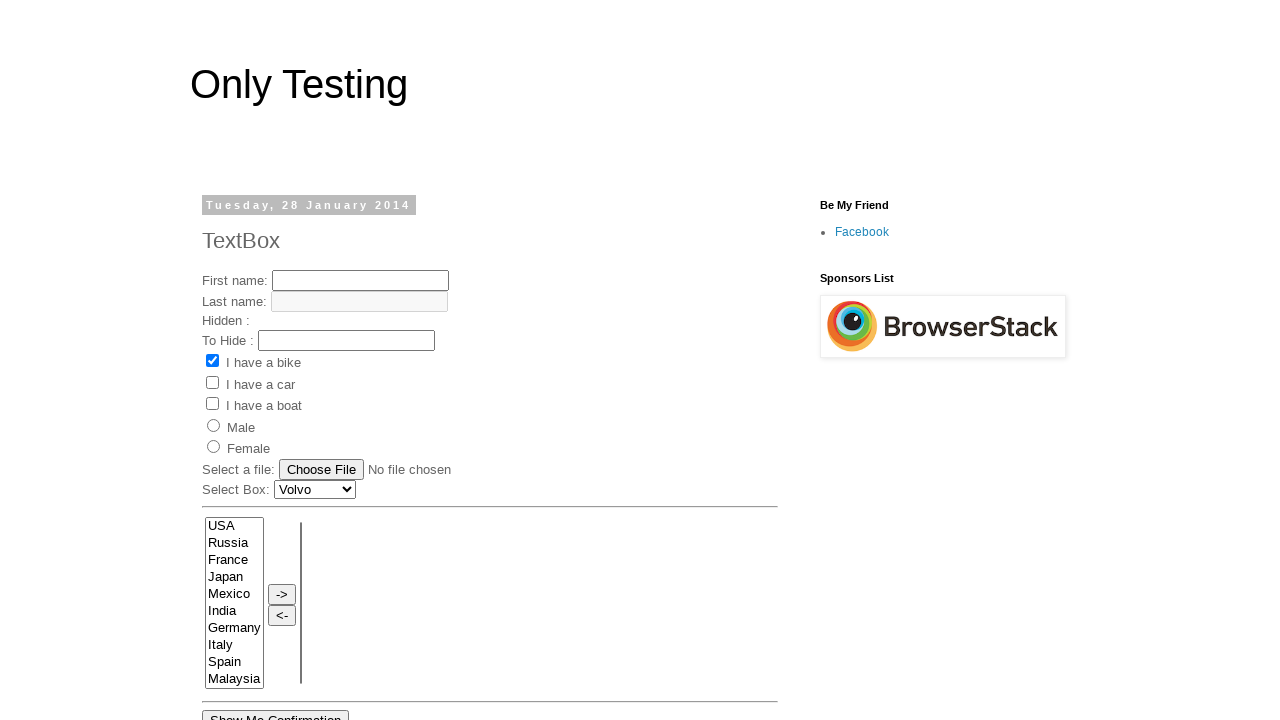

Found 3 rows in table
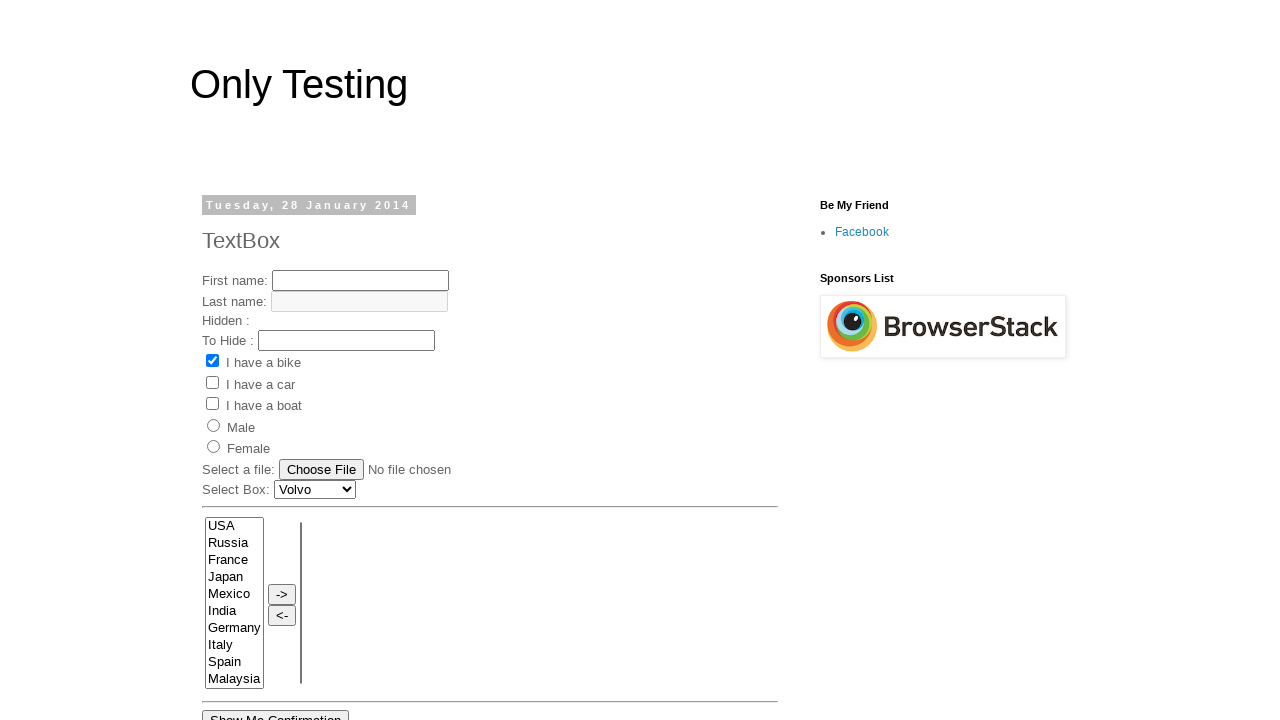

Located first row of table
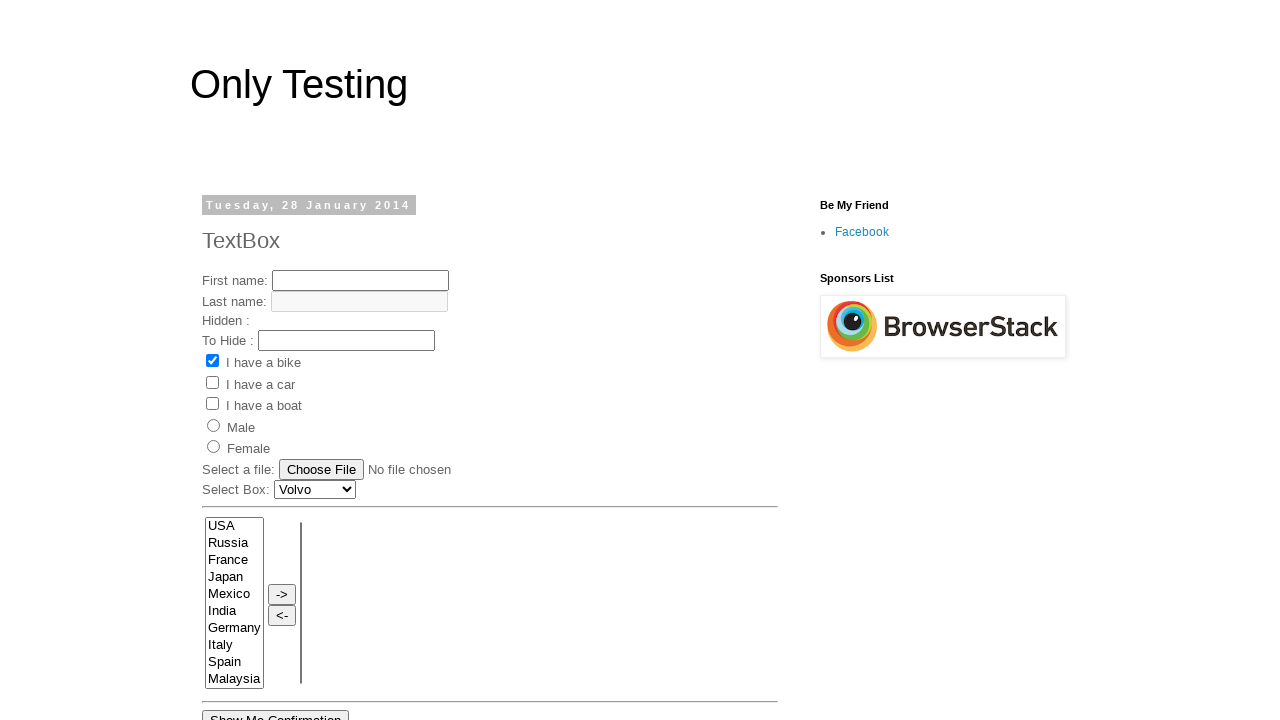

Found 6 columns in first row
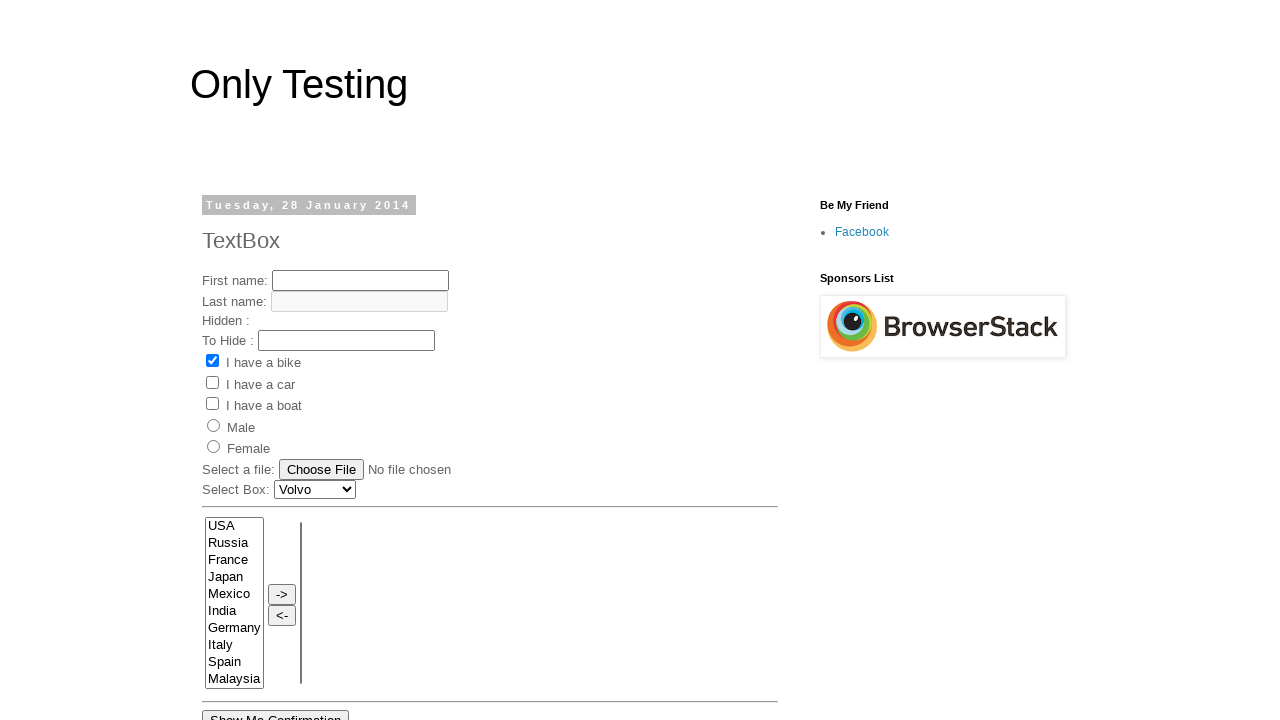

Read row 1 with 6 columns: 11 | 12 | 13 | 14 | 15 | 16
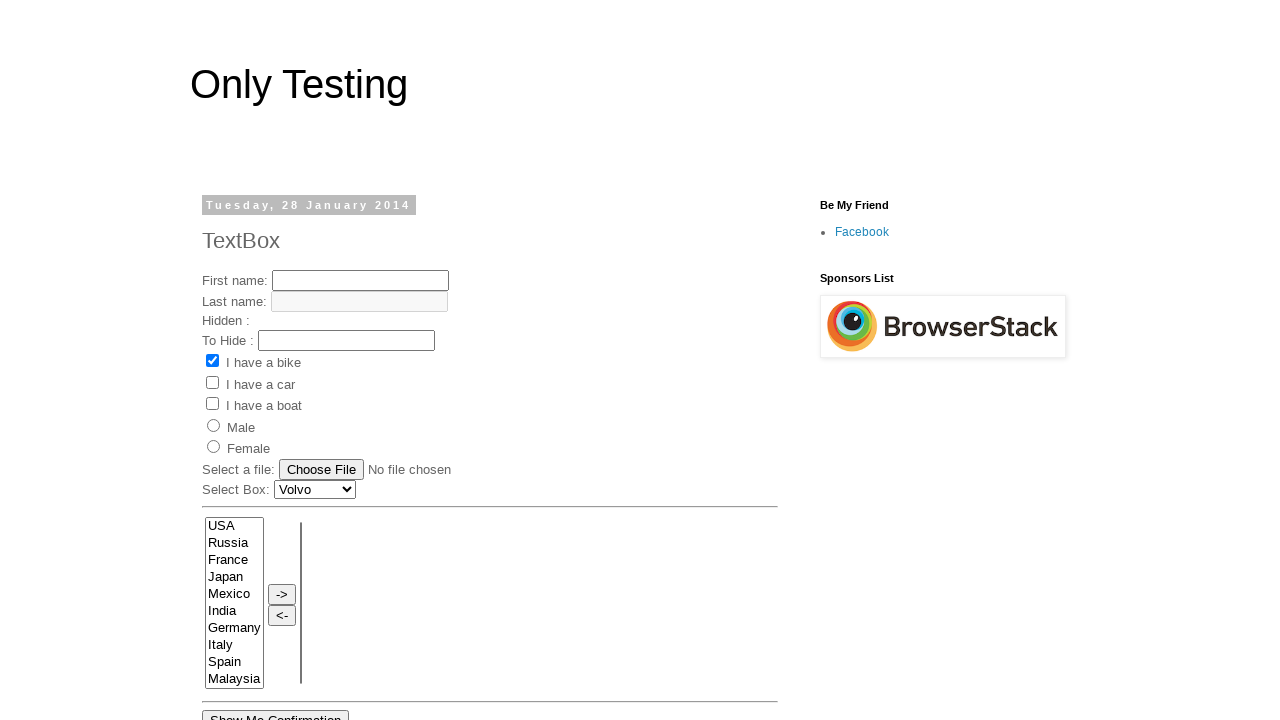

Read row 2 with 6 columns: 21 | 22 | 23 | 24.63 | 25 | 26
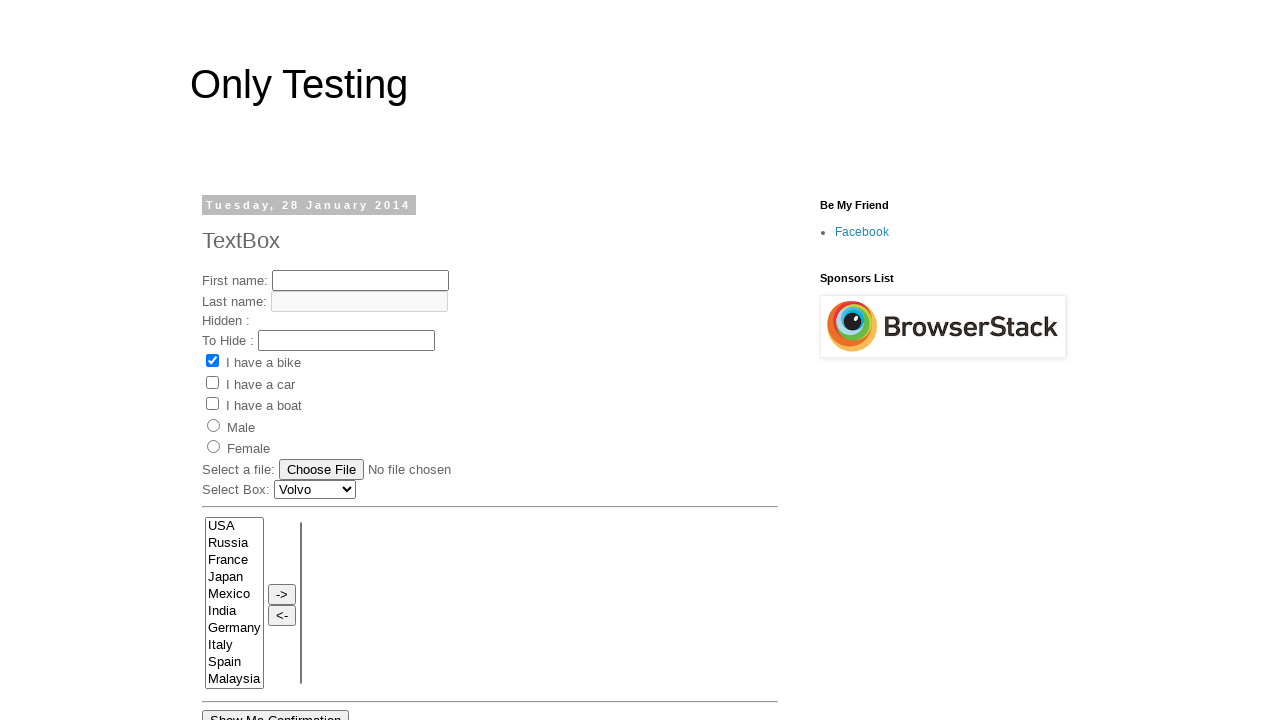

Read row 3 with 6 columns: 31 | 32 | 33 | 34 | 35 | 
        
        Time left: 14 seconds


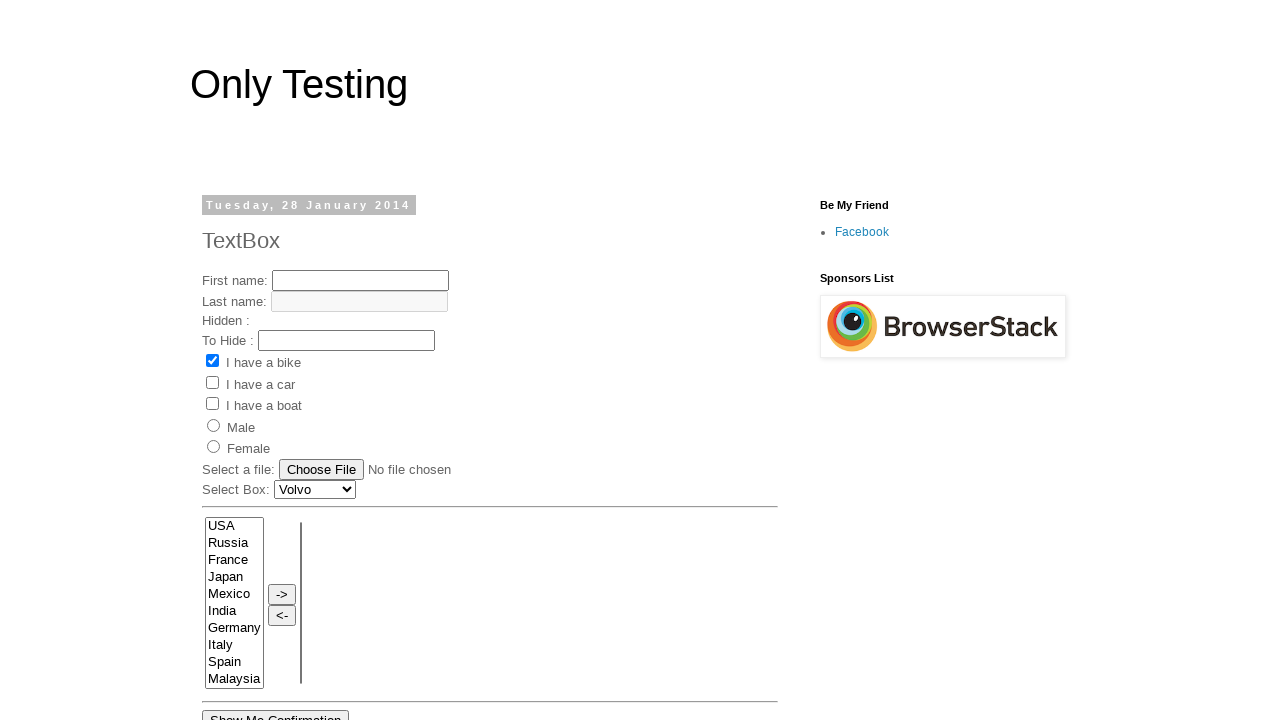

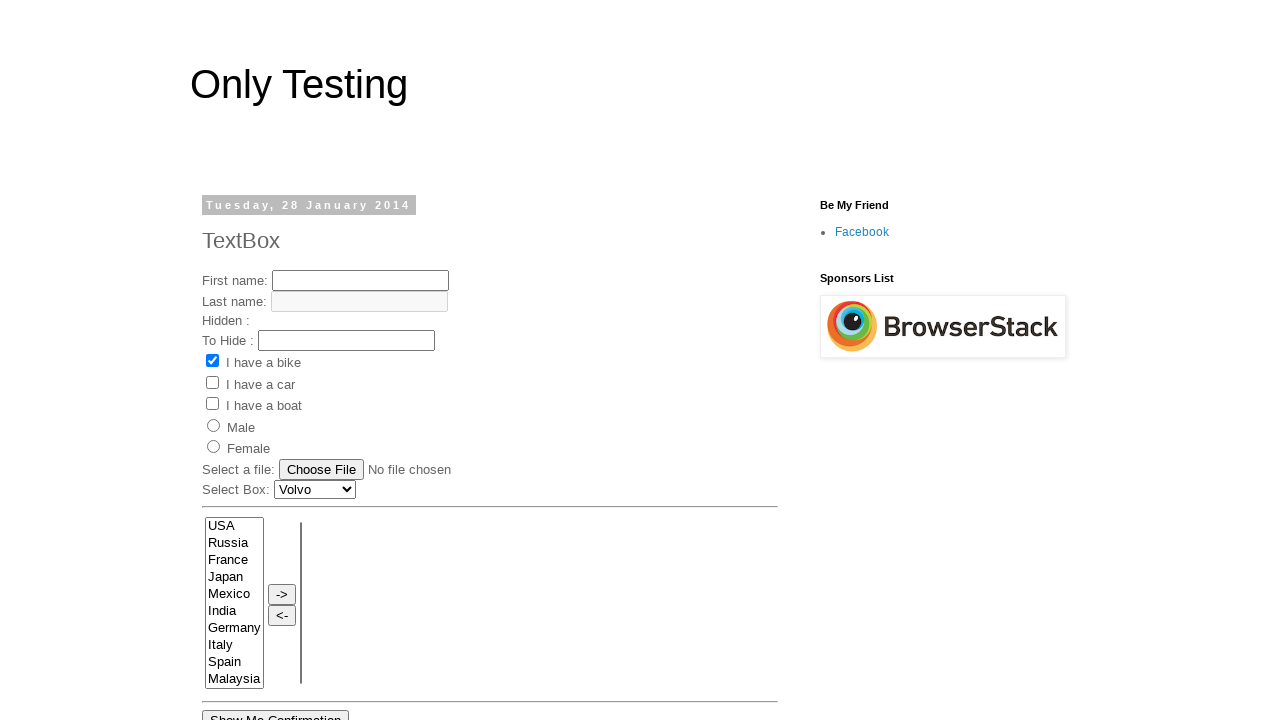